Tests finding products by clicking phones category and listing product names

Starting URL: https://www.demoblaze.com

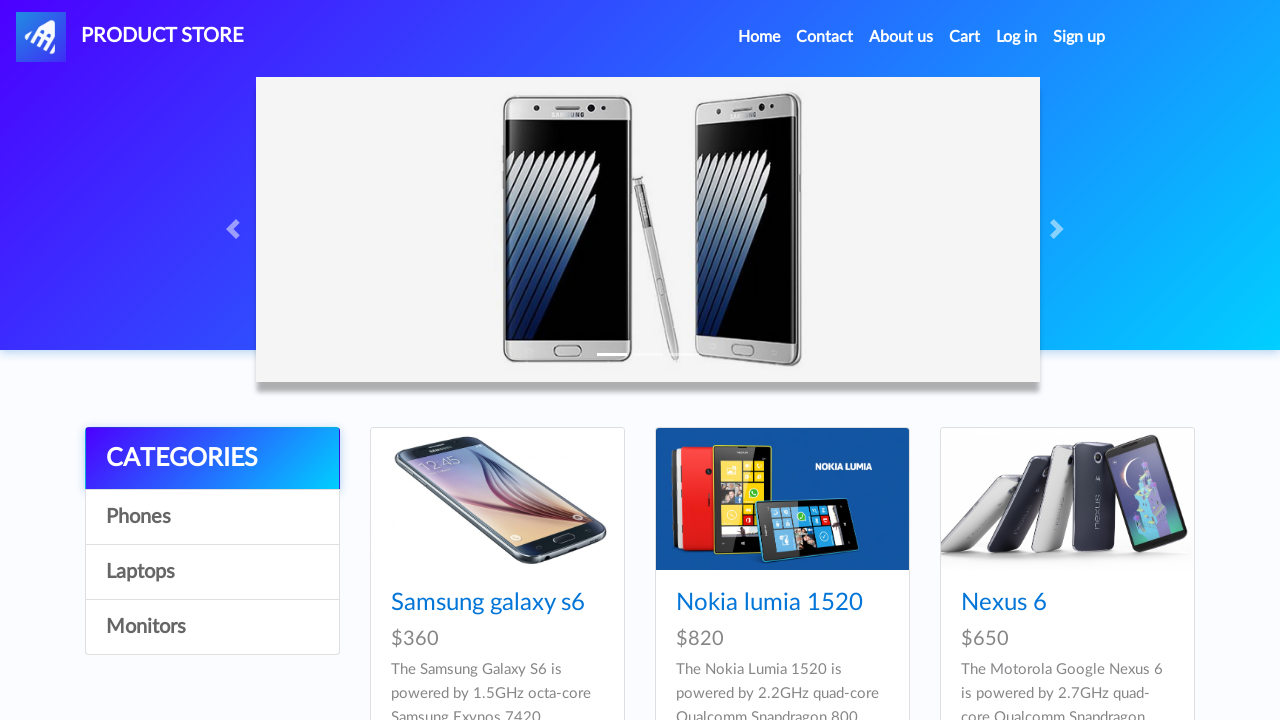

Clicked on Phones category link at (212, 517) on a:text('Phones')
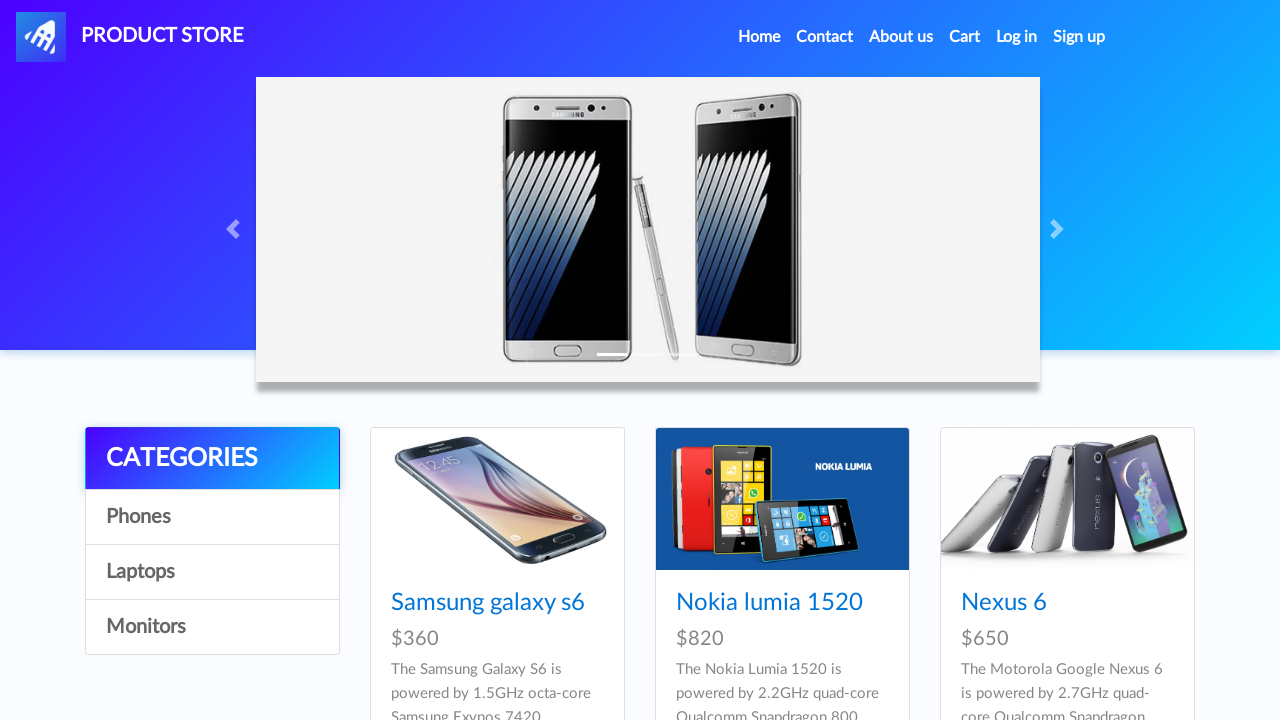

Waited for products to load
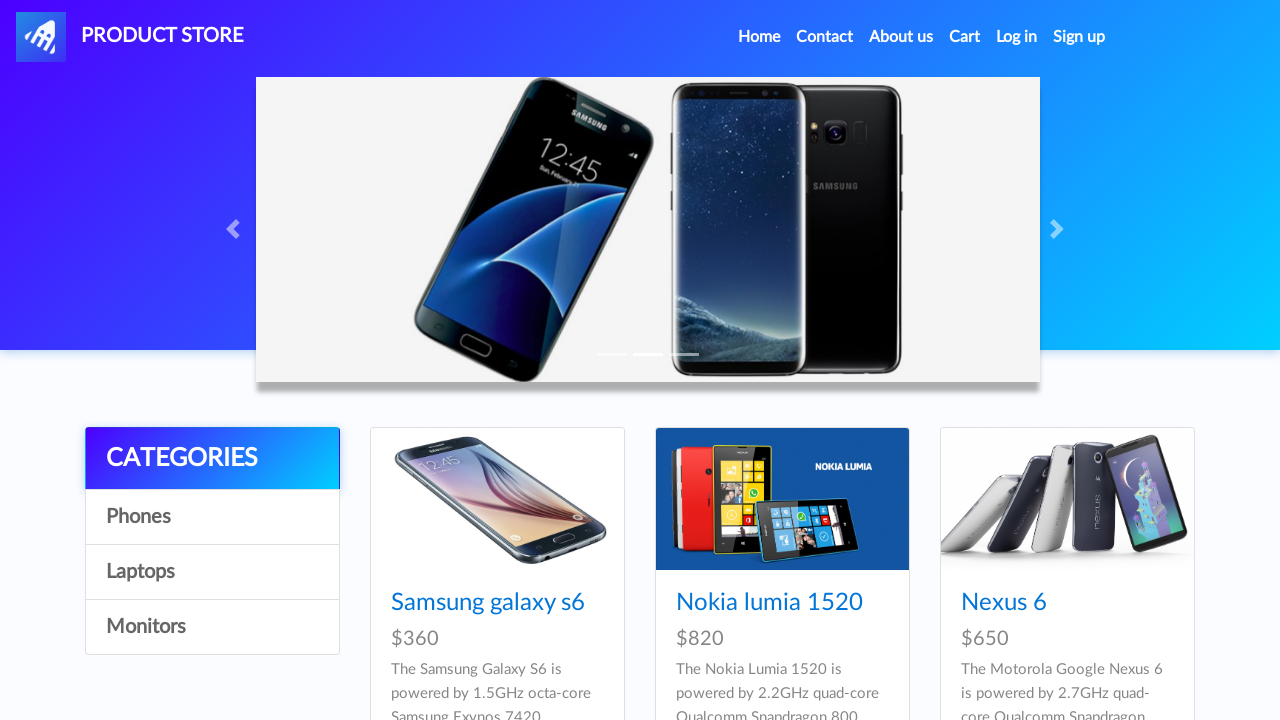

Retrieved all product name elements from Phones category
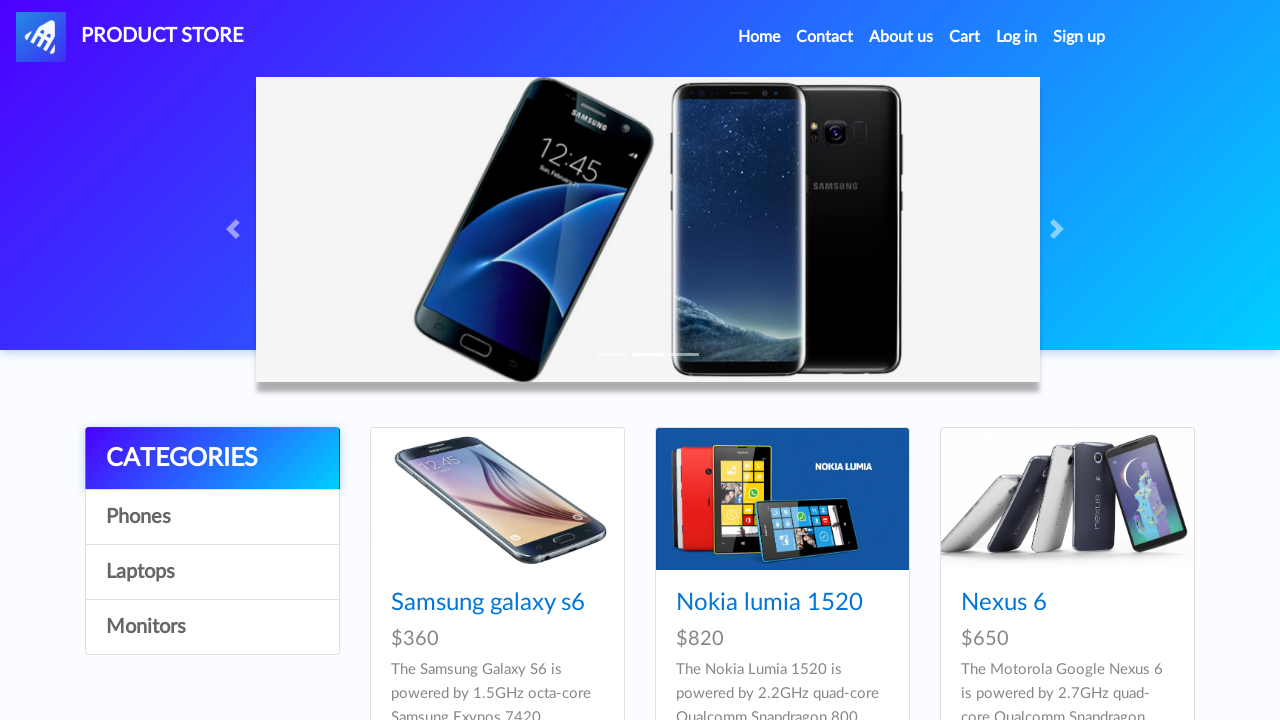

Listed product: Samsung galaxy s6
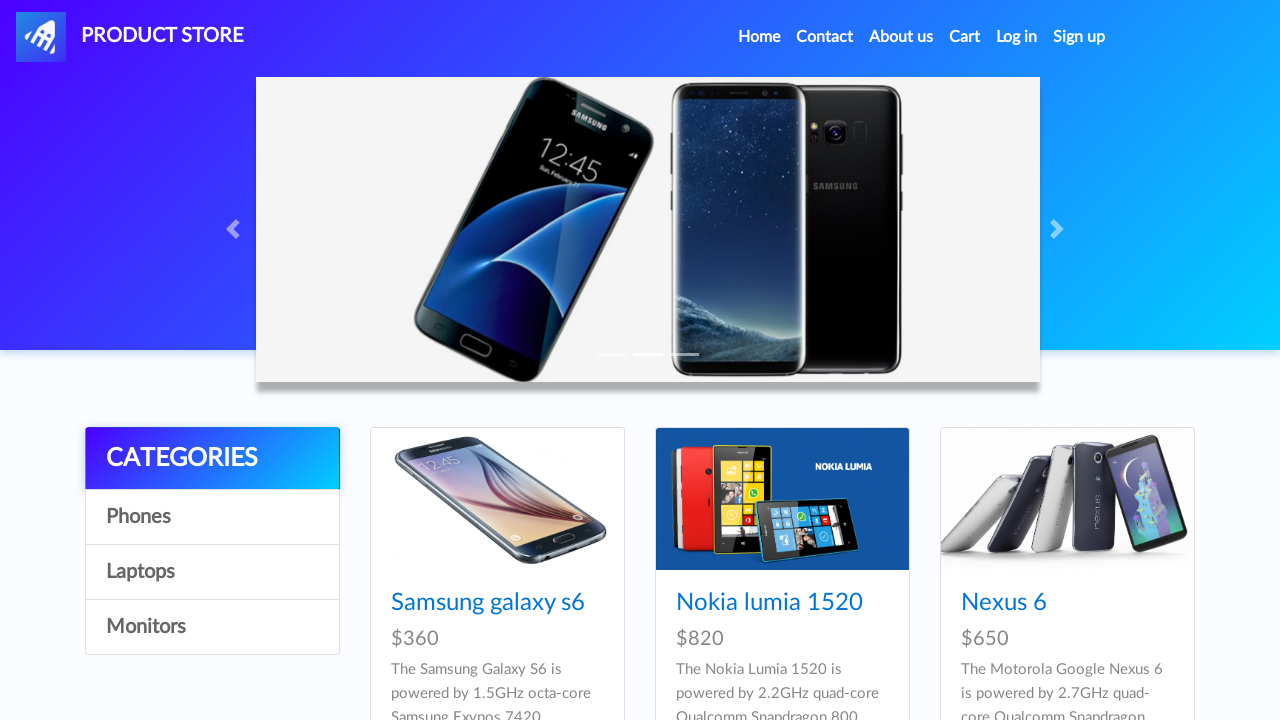

Listed product: Nokia lumia 1520
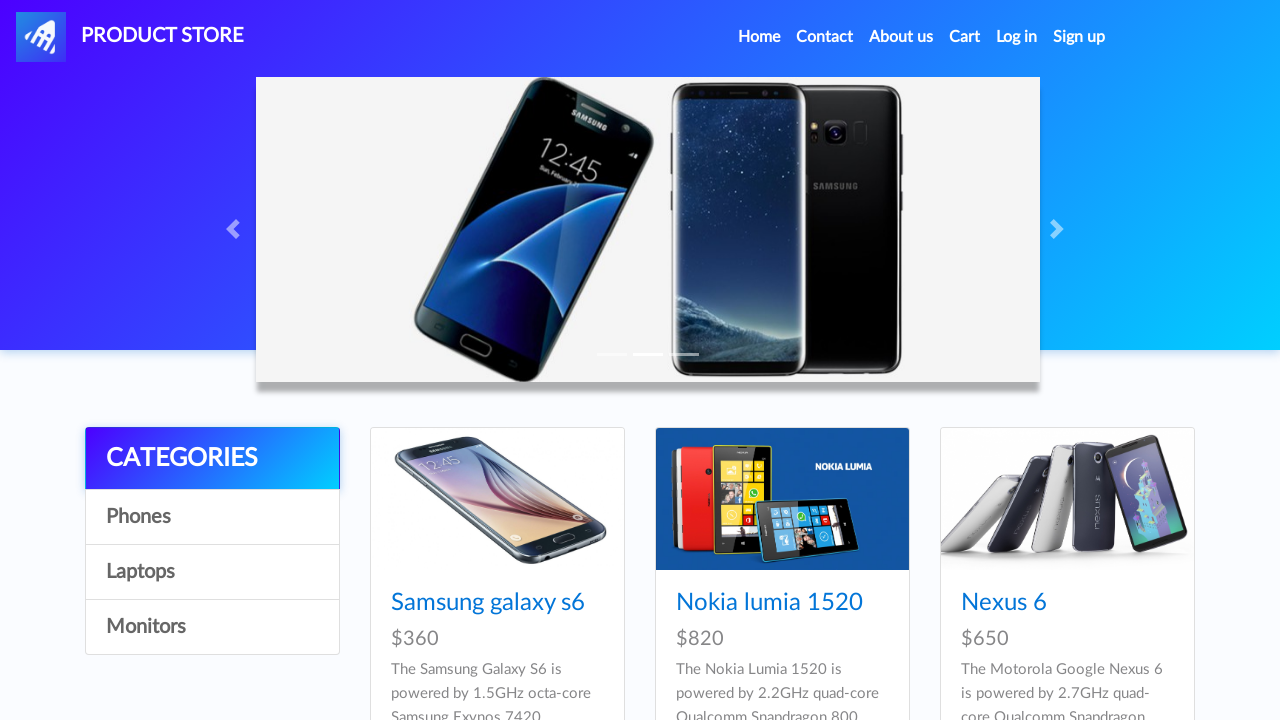

Listed product: Nexus 6
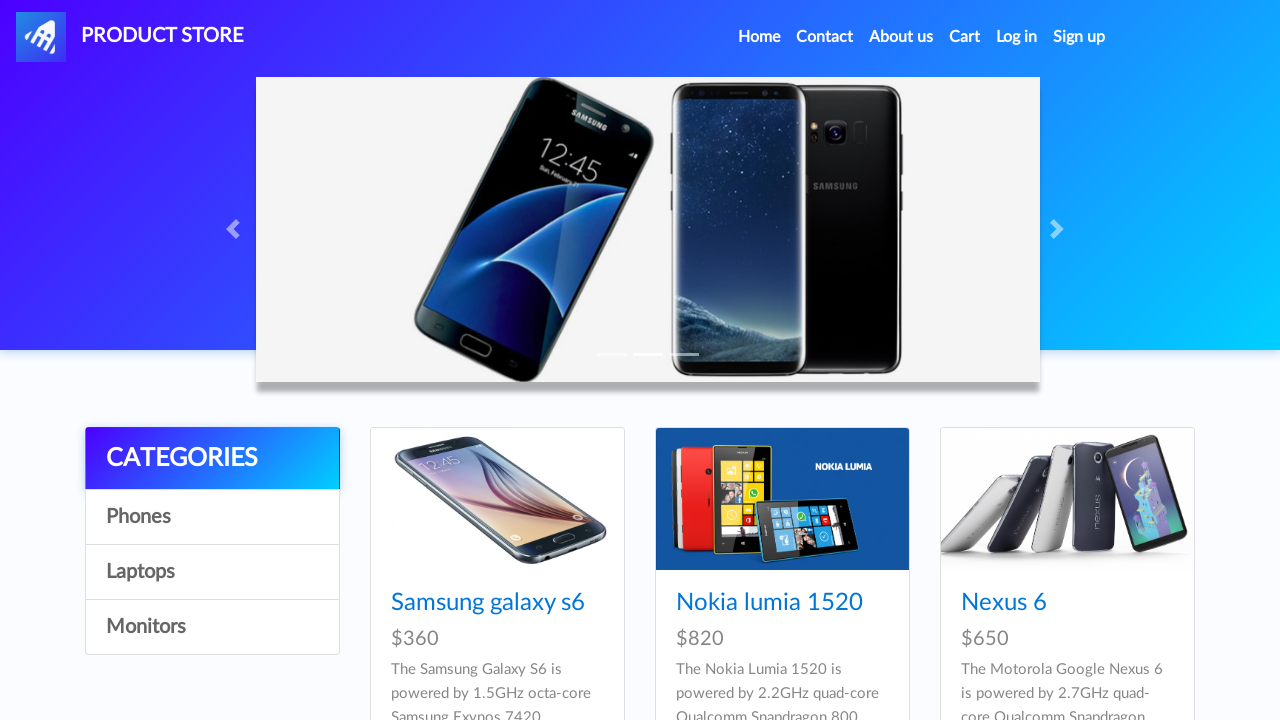

Listed product: Samsung galaxy s7
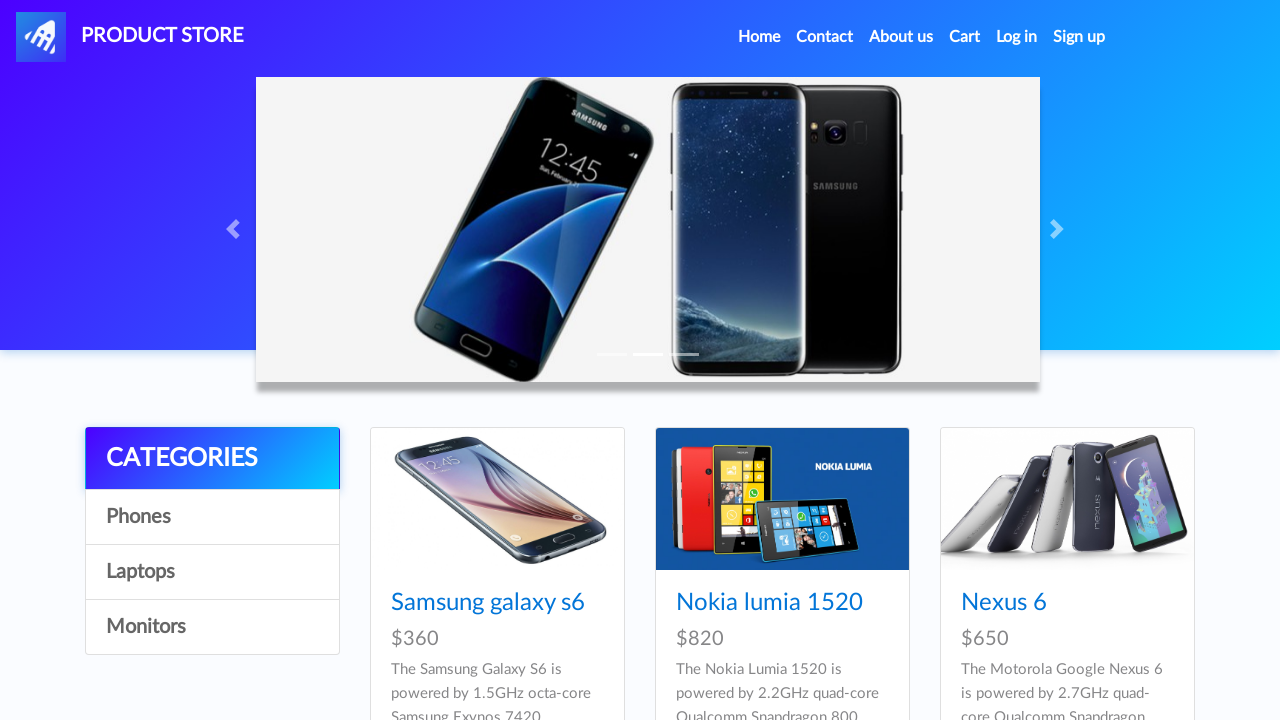

Listed product: Iphone 6 32gb
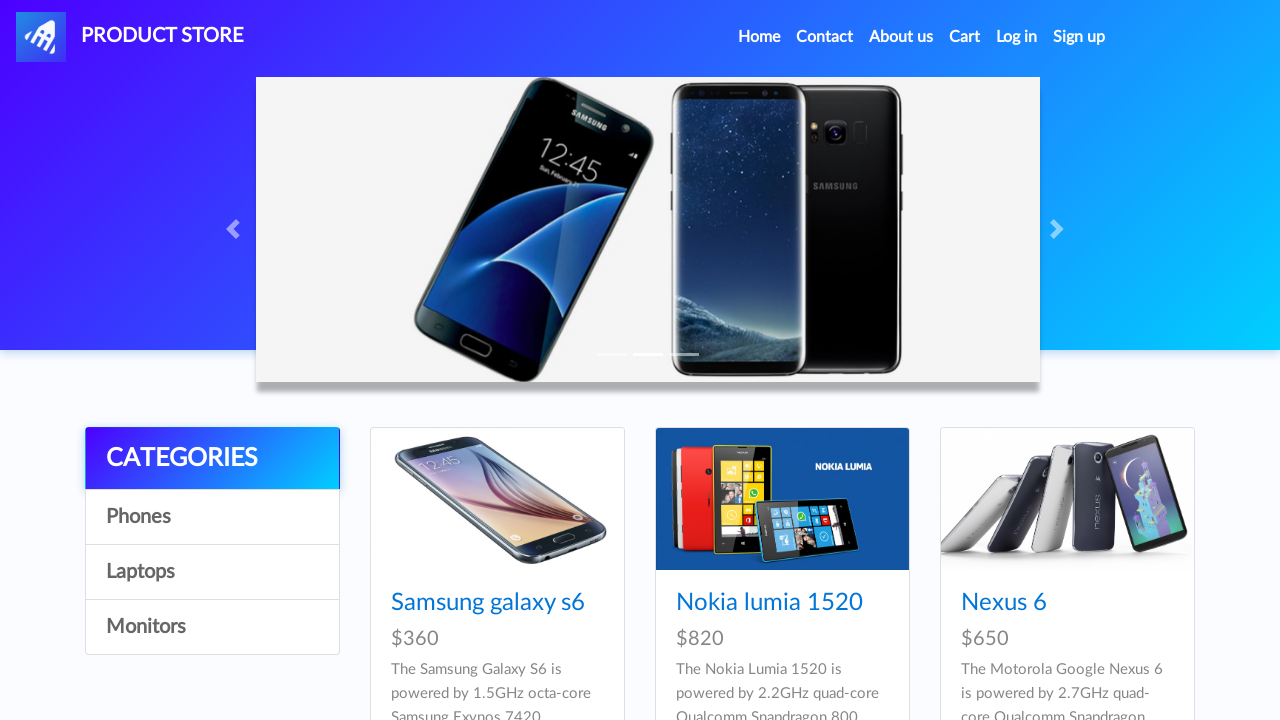

Listed product: Sony xperia z5
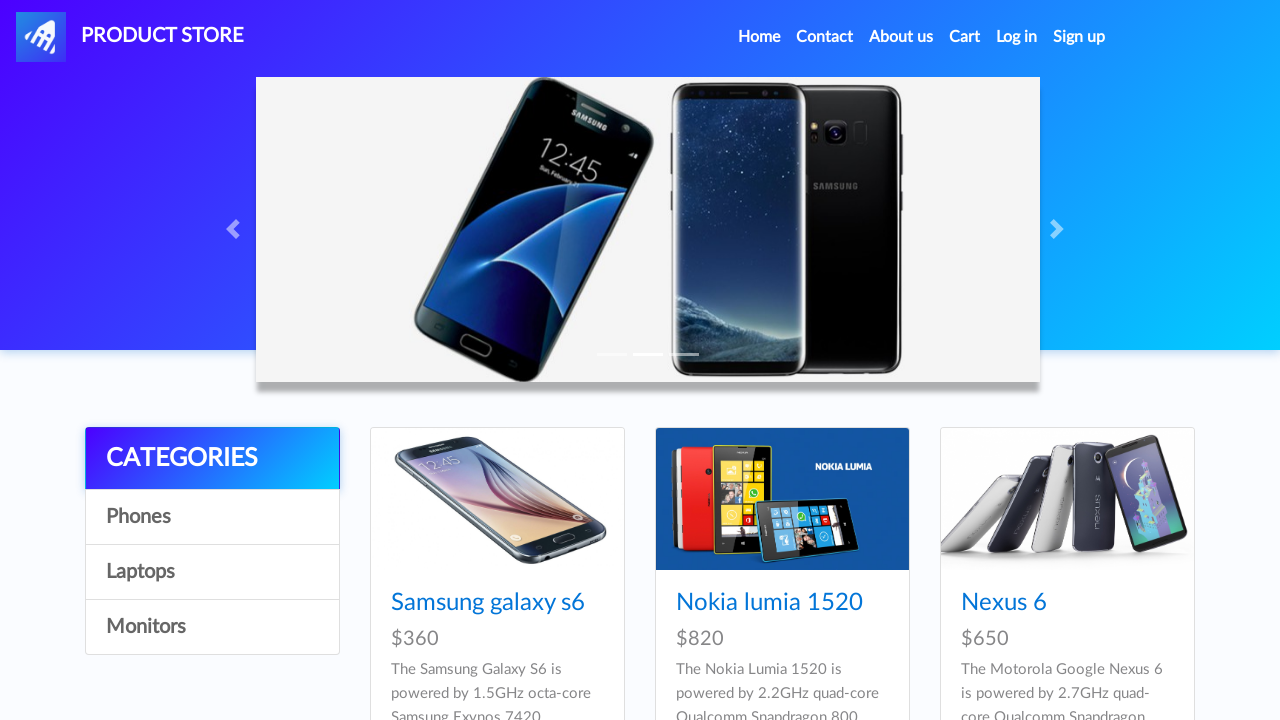

Listed product: HTC One M9
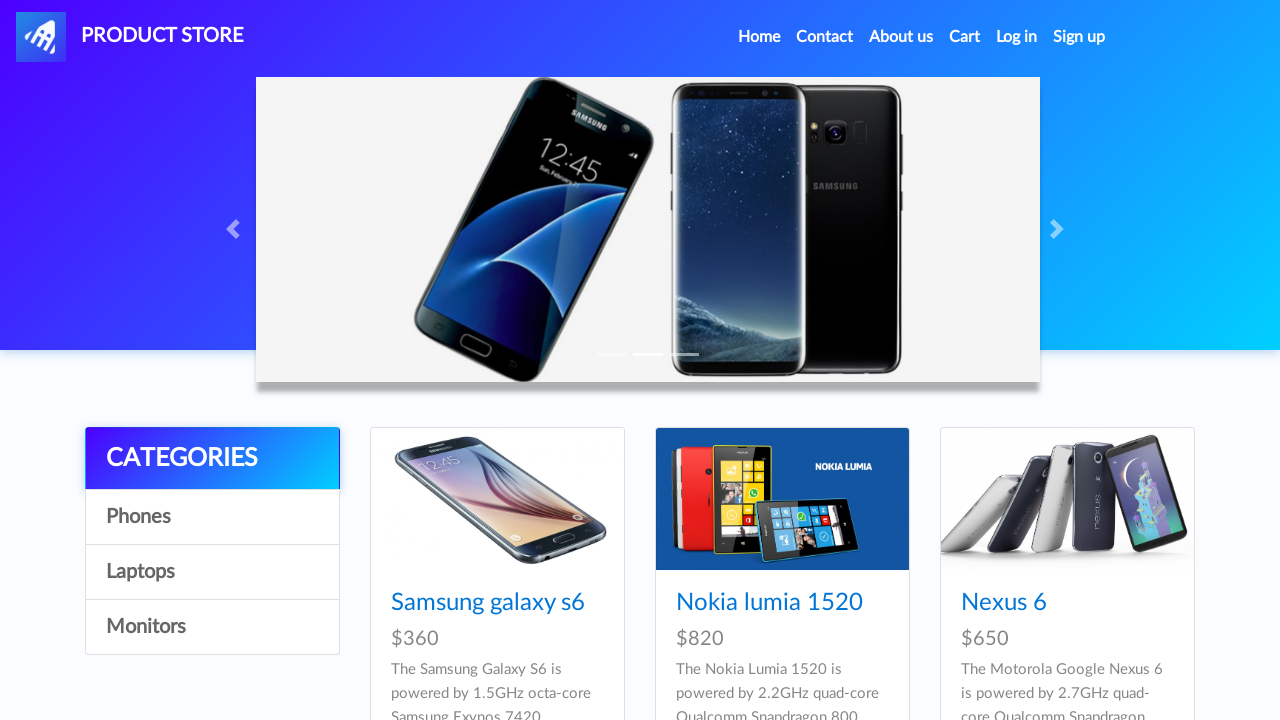

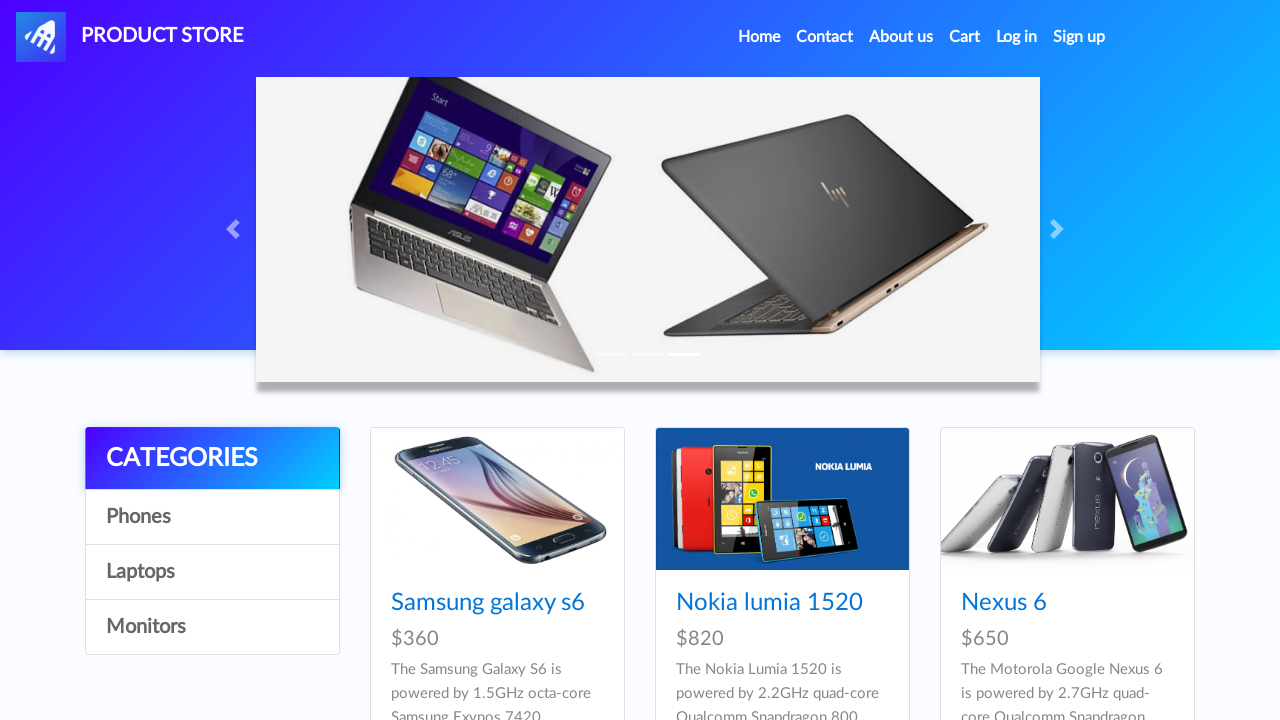